Performs a drag and drop action by offset, dragging the source element to specific coordinates

Starting URL: https://crossbrowsertesting.github.io/drag-and-drop

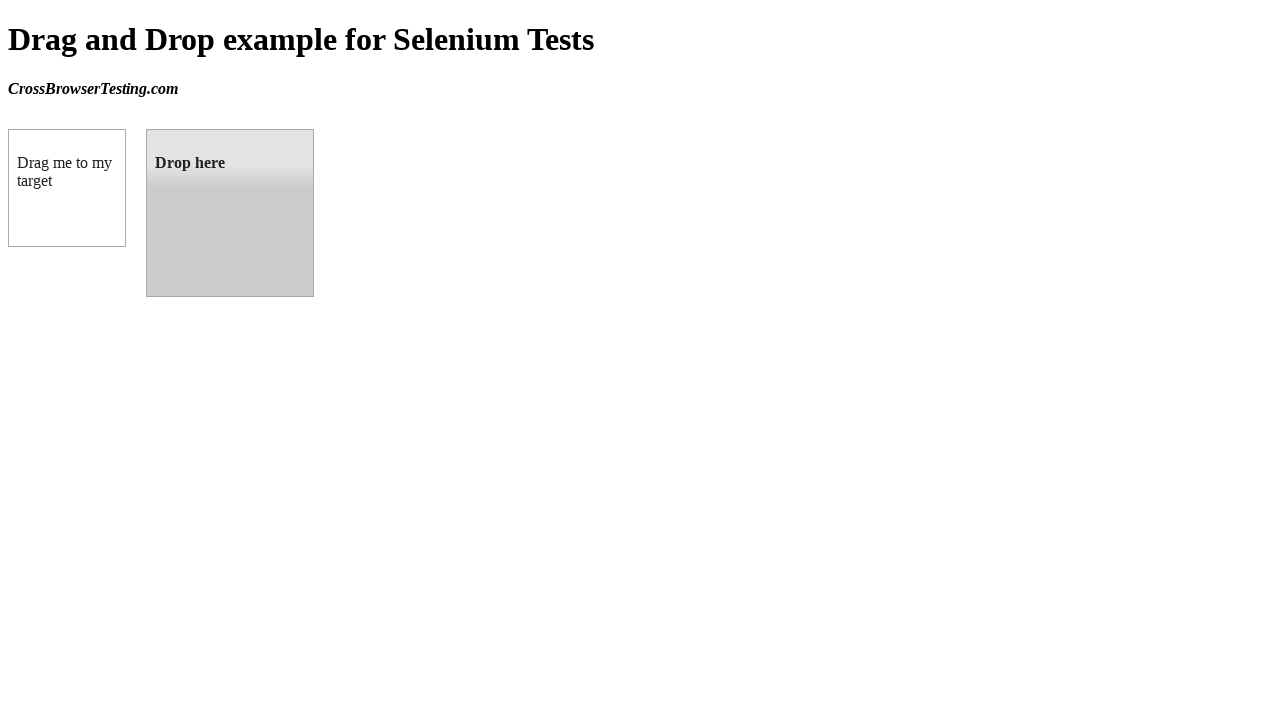

Located source draggable element (box A)
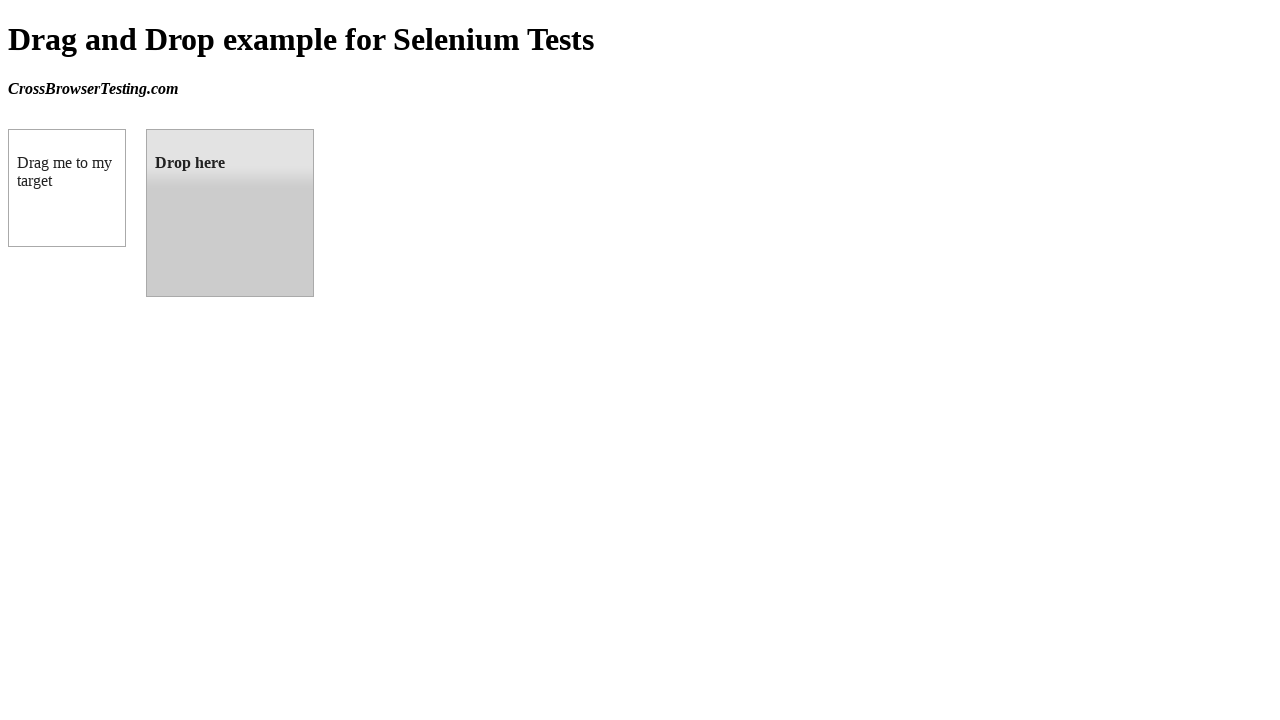

Located target droppable element (box B)
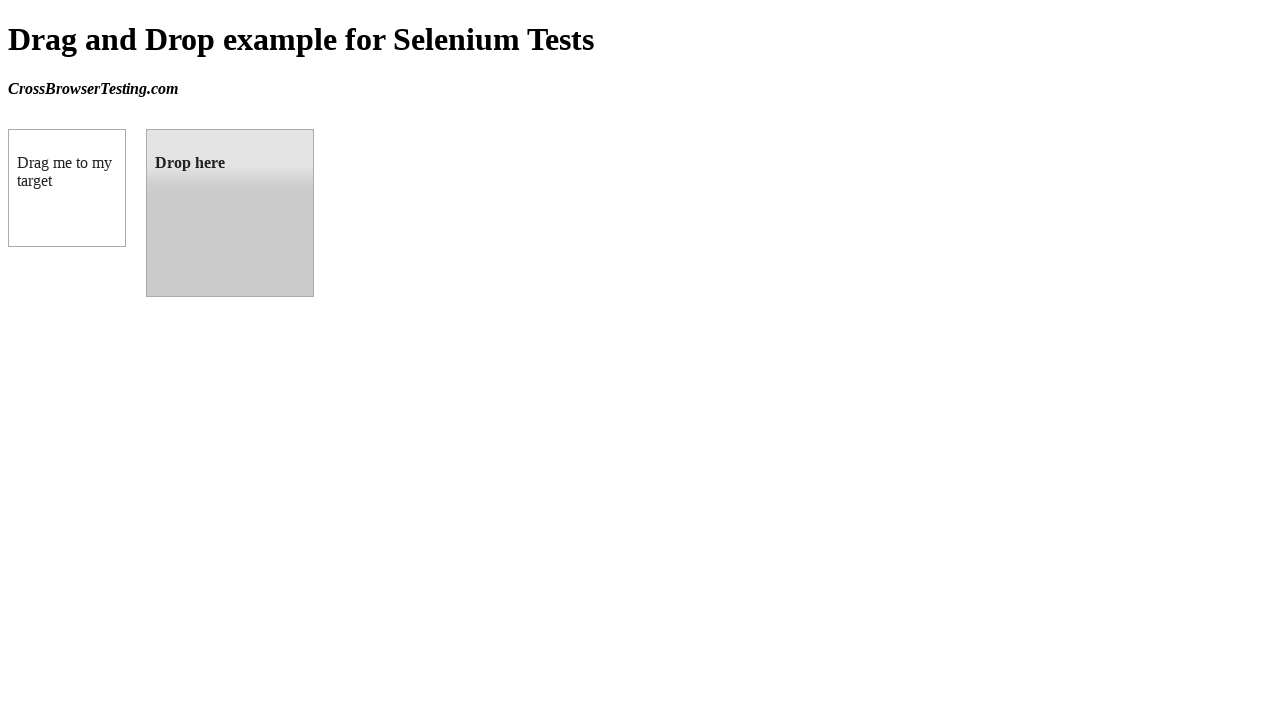

Retrieved bounding box coordinates of target element
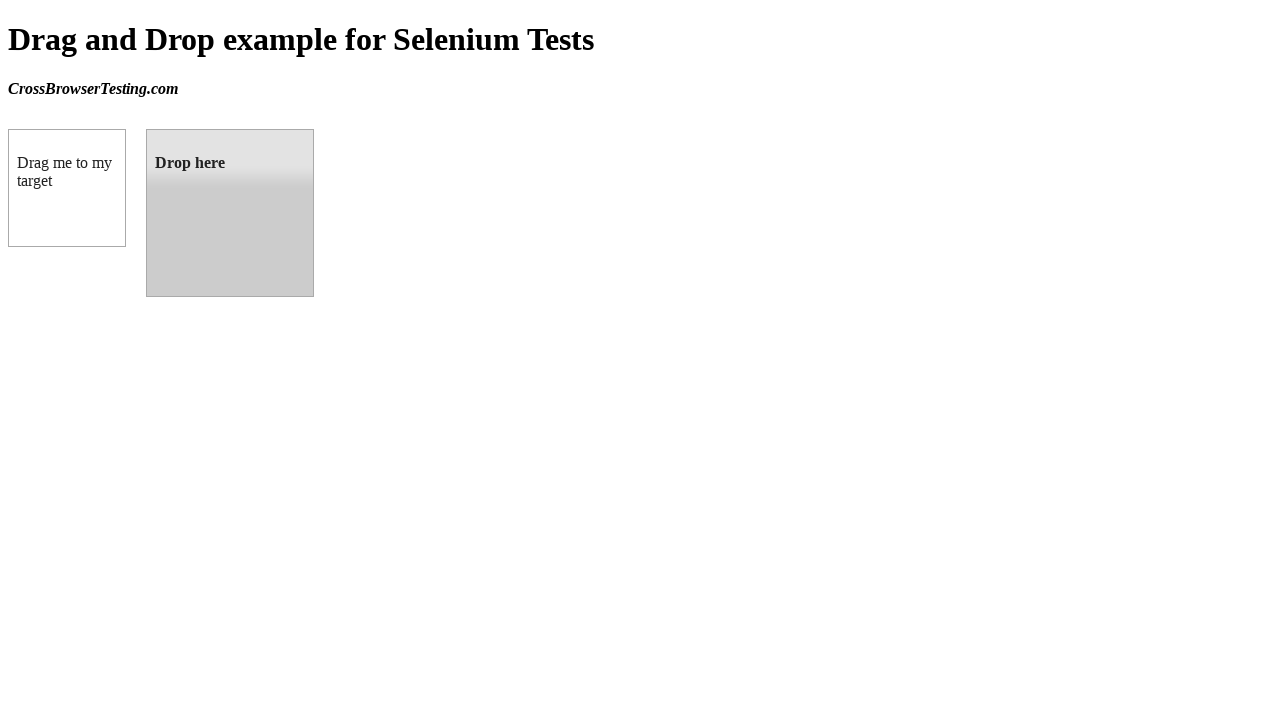

Performed drag and drop action from source element to target element at (230, 213)
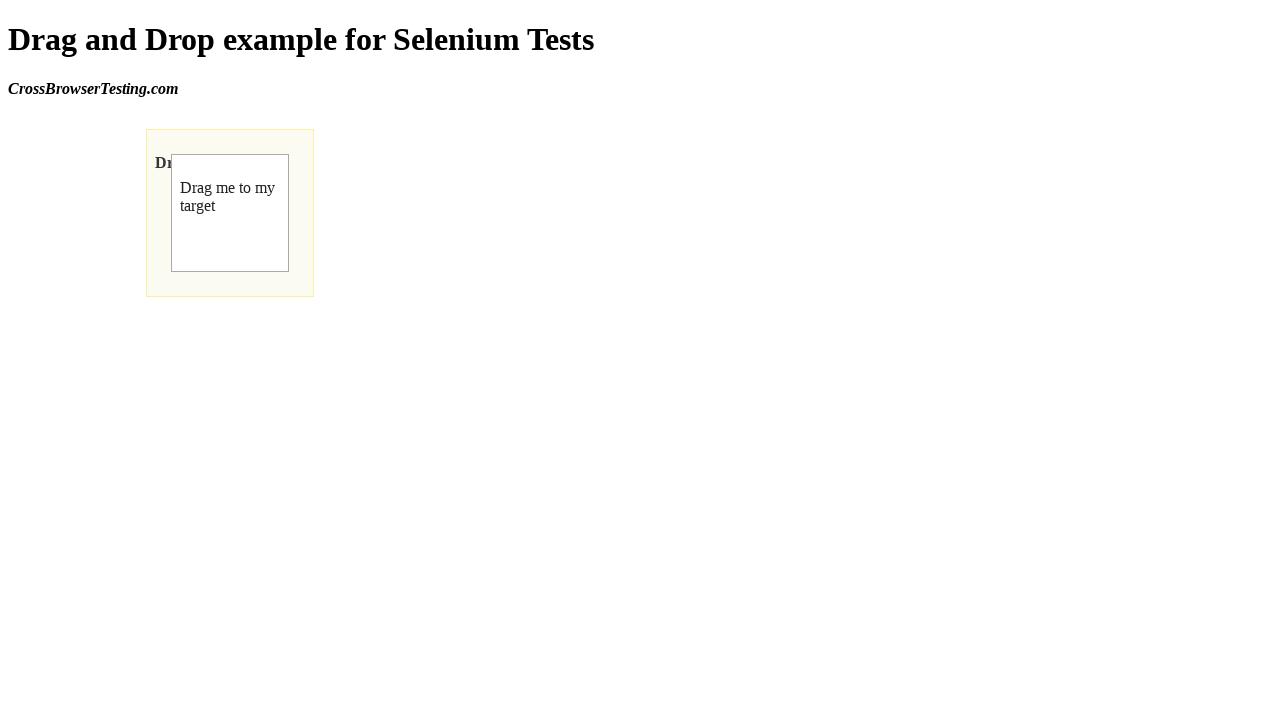

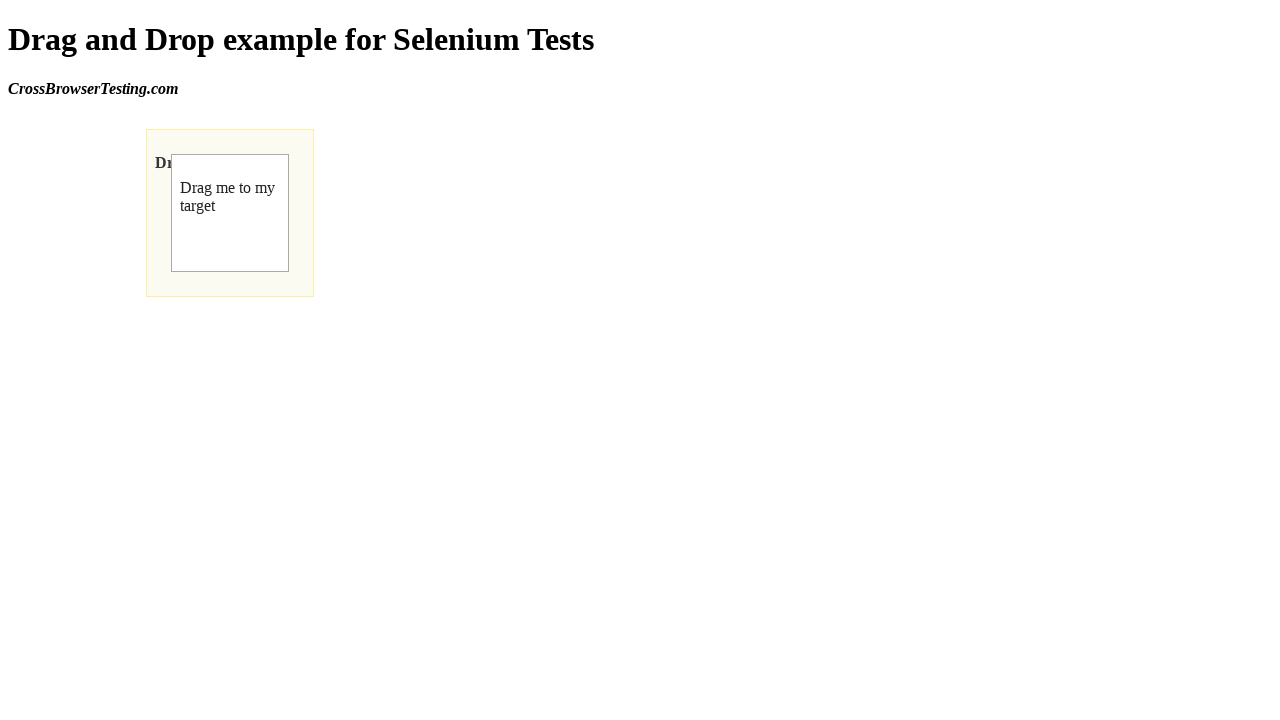